Tests JavaScript prompt dialog by triggering it, entering text into the prompt, accepting it, and verifying the entered text appears in the result

Starting URL: https://the-internet.herokuapp.com/javascript_alerts

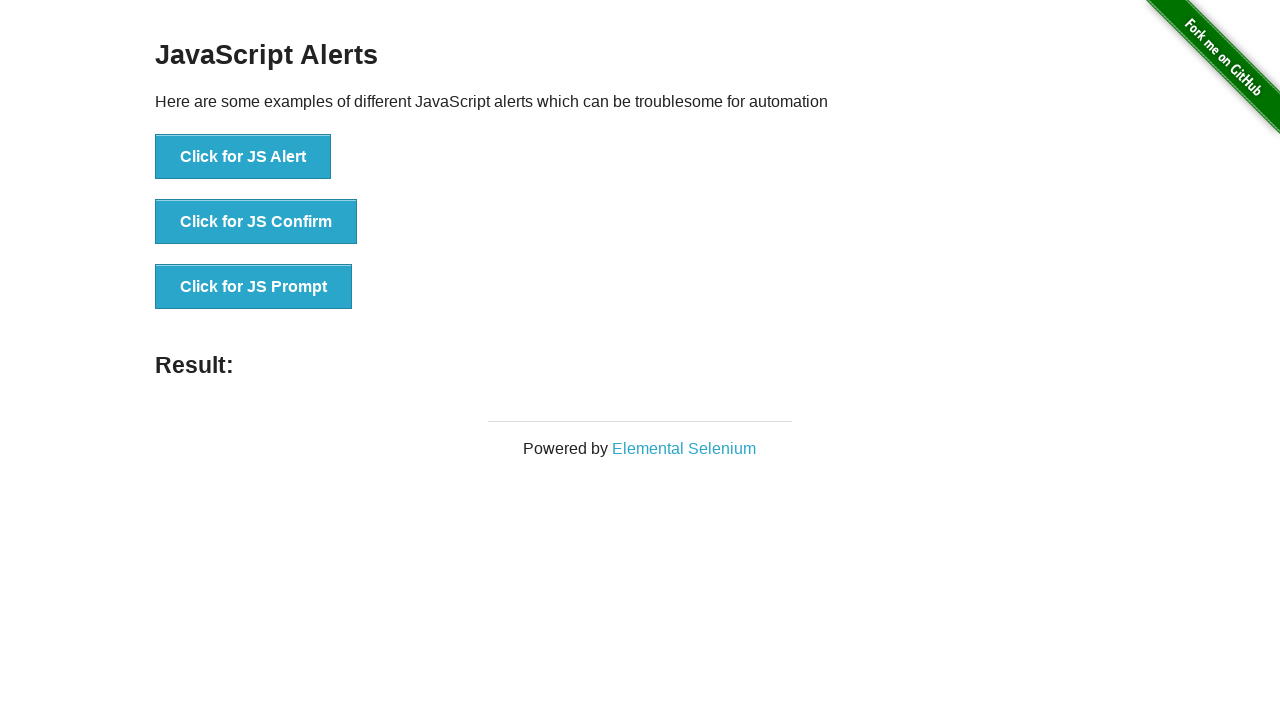

Set up dialog handler for prompt dialog
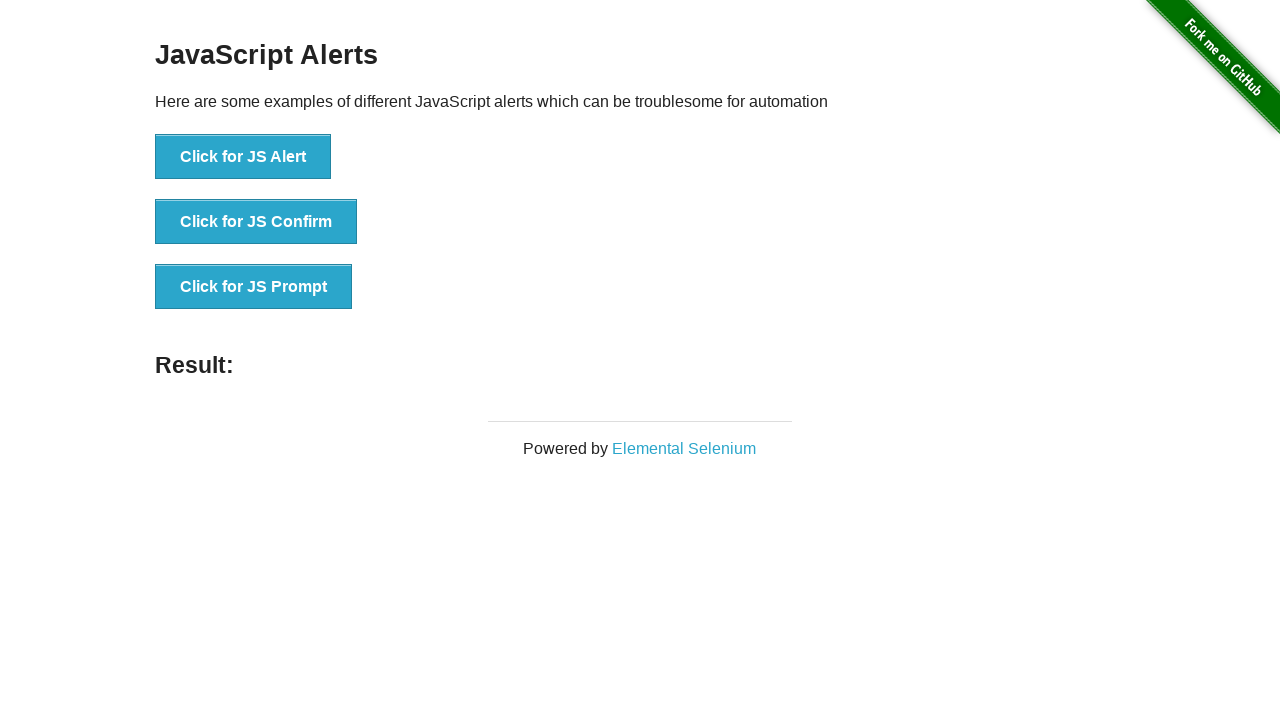

Accepted prompt dialog with text 'automation_test_input' at (254, 287) on button[onclick='jsPrompt()']
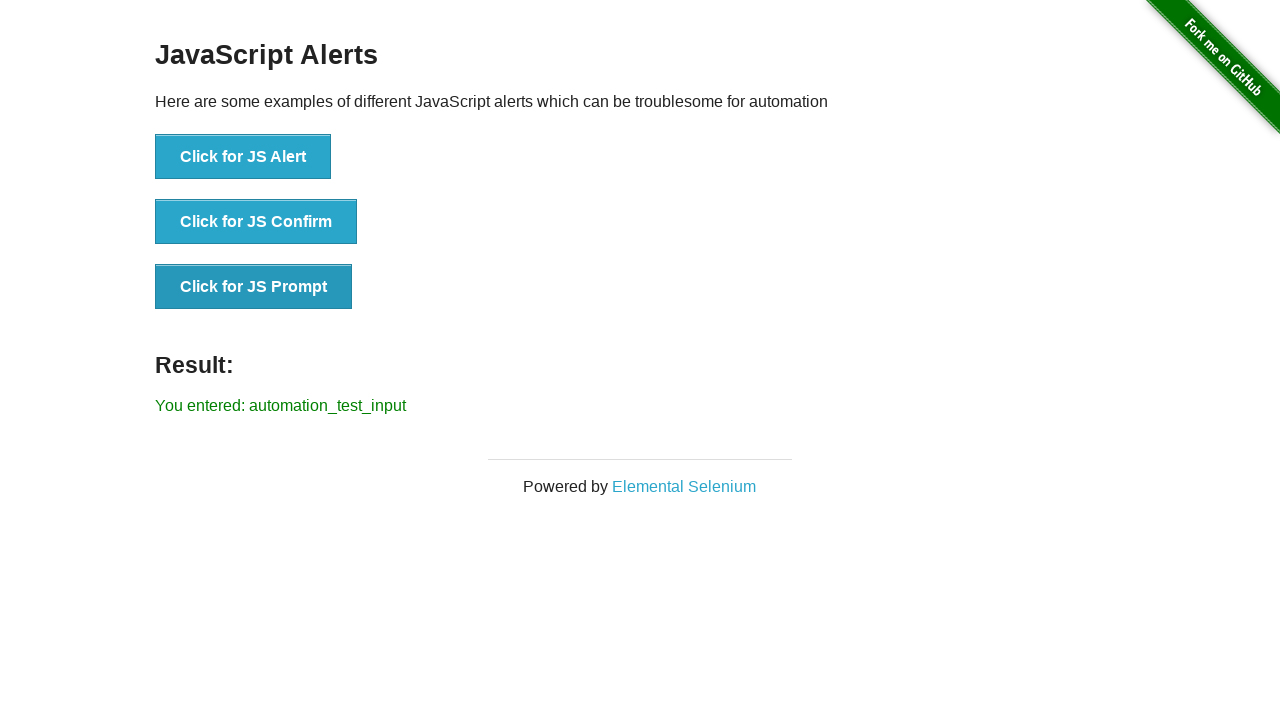

Clicked button to trigger JavaScript prompt dialog
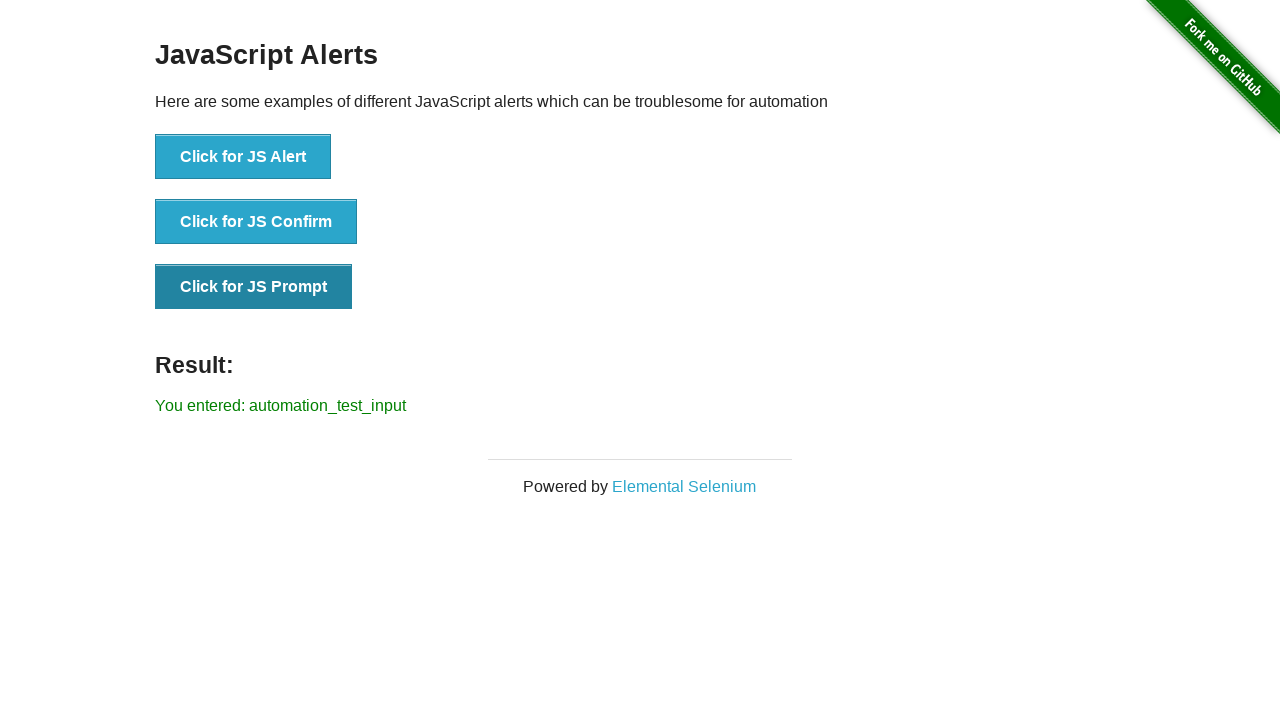

Result element appeared on page
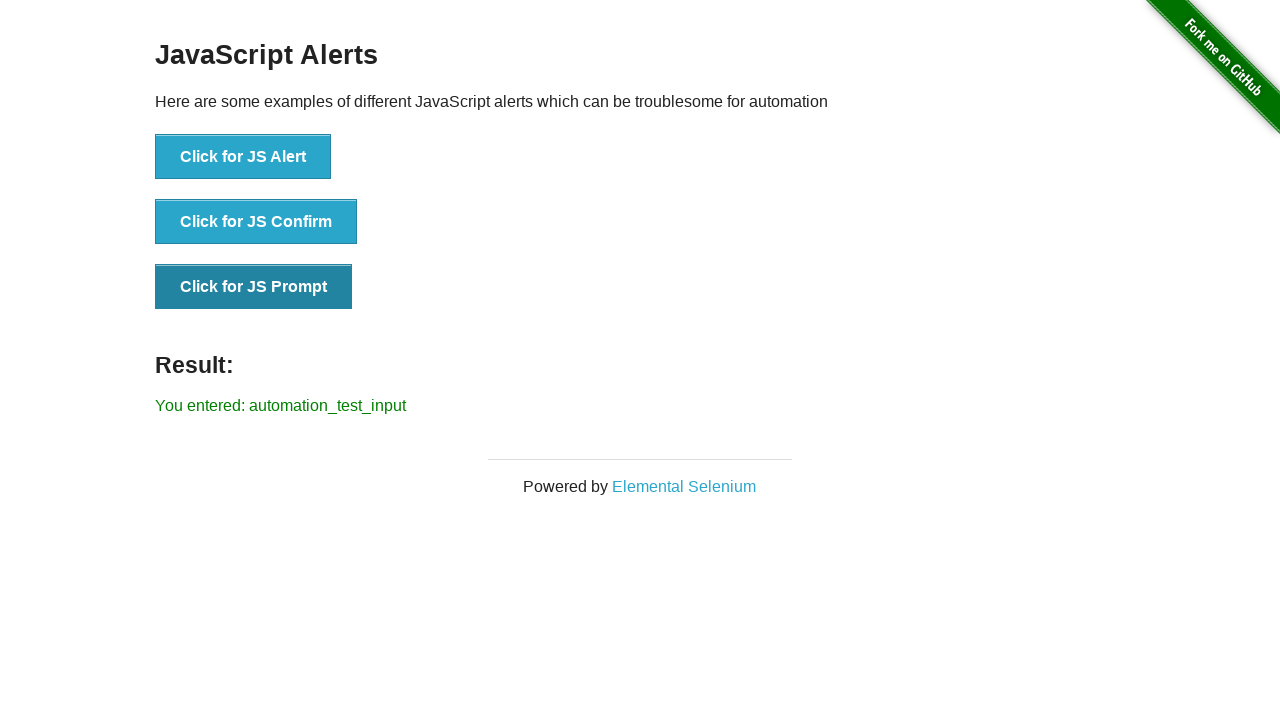

Verified result text matches entered prompt input 'automation_test_input'
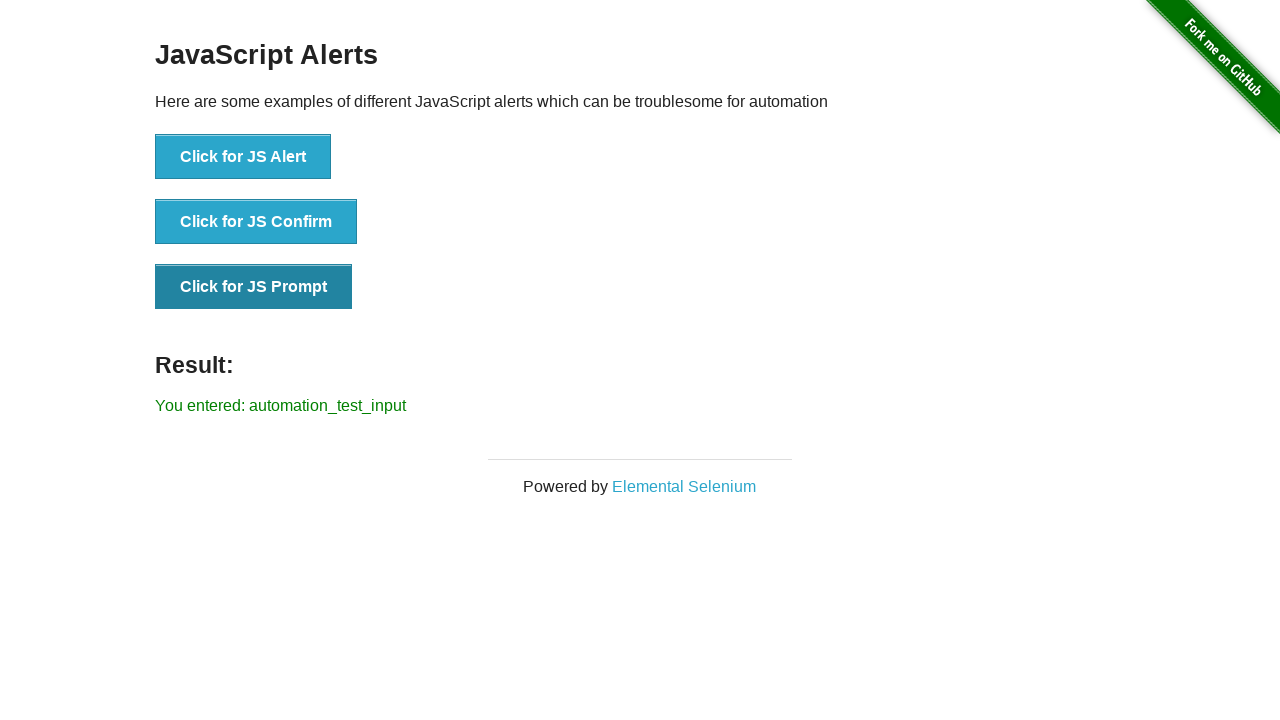

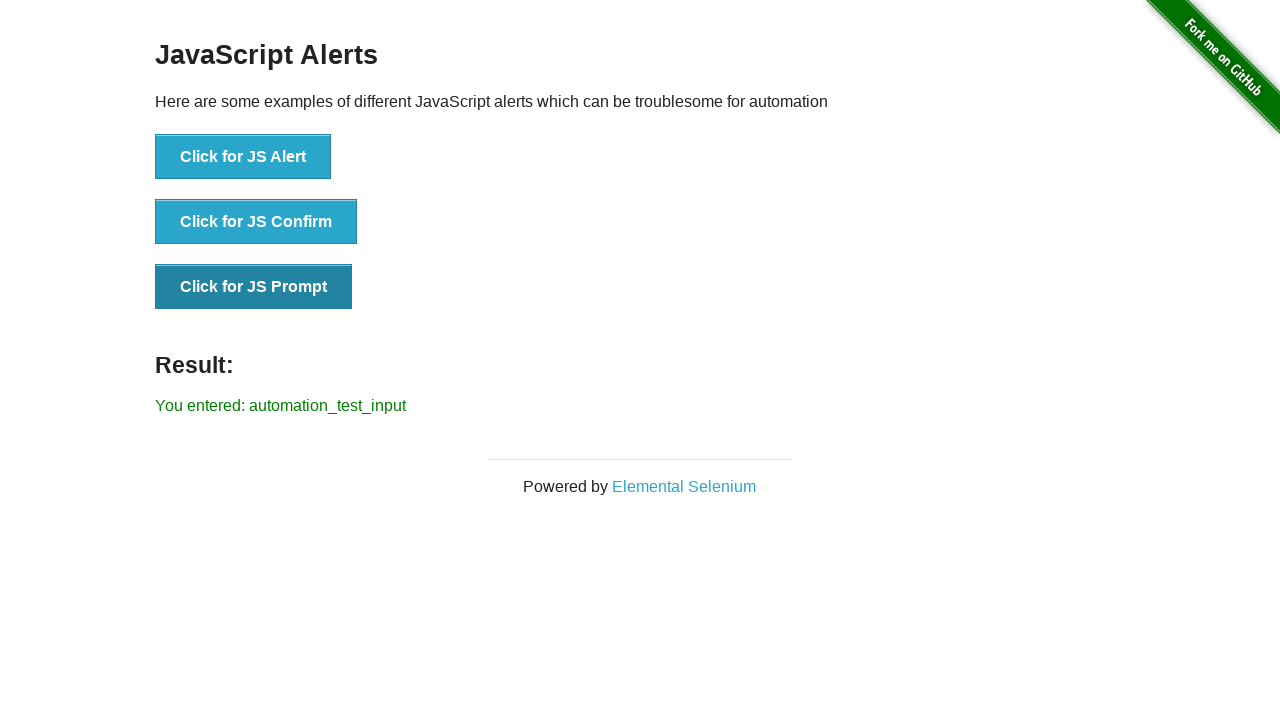